Tests that clicking on the Due column header twice sorts the numeric values in descending order.

Starting URL: http://the-internet.herokuapp.com/tables

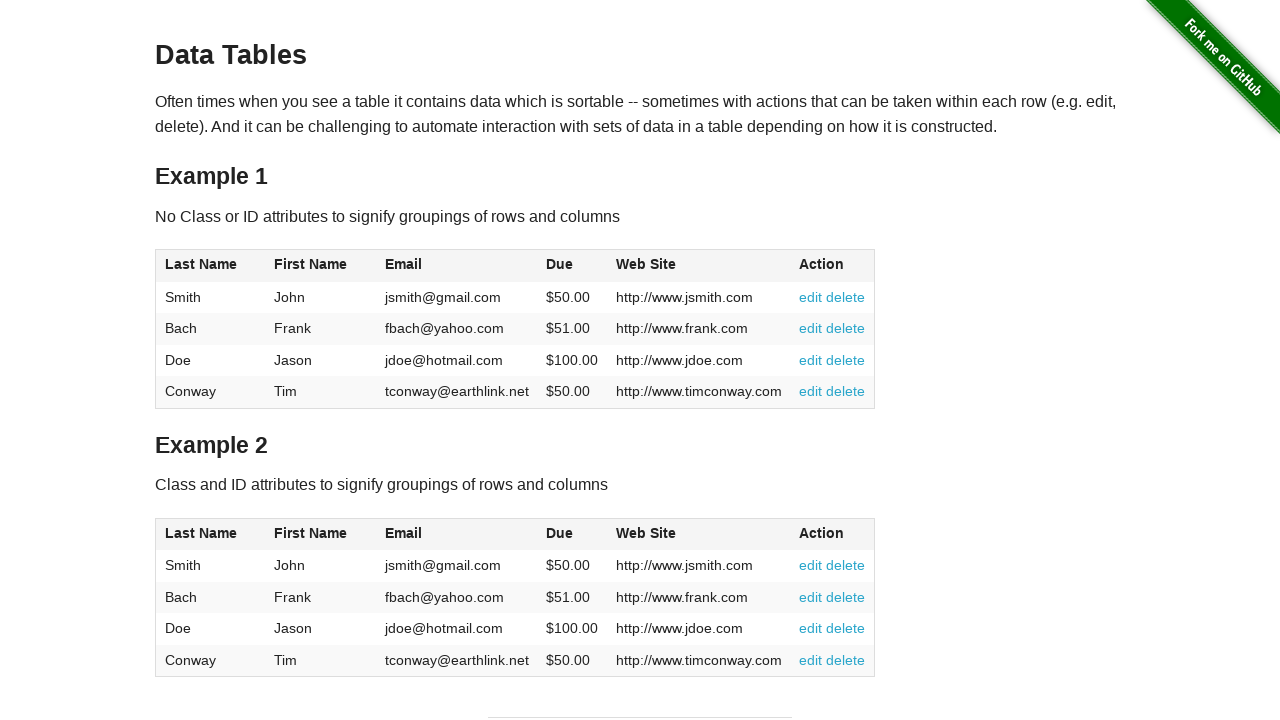

Clicked Due column header for ascending sort at (572, 266) on #table1 thead tr th:nth-of-type(4)
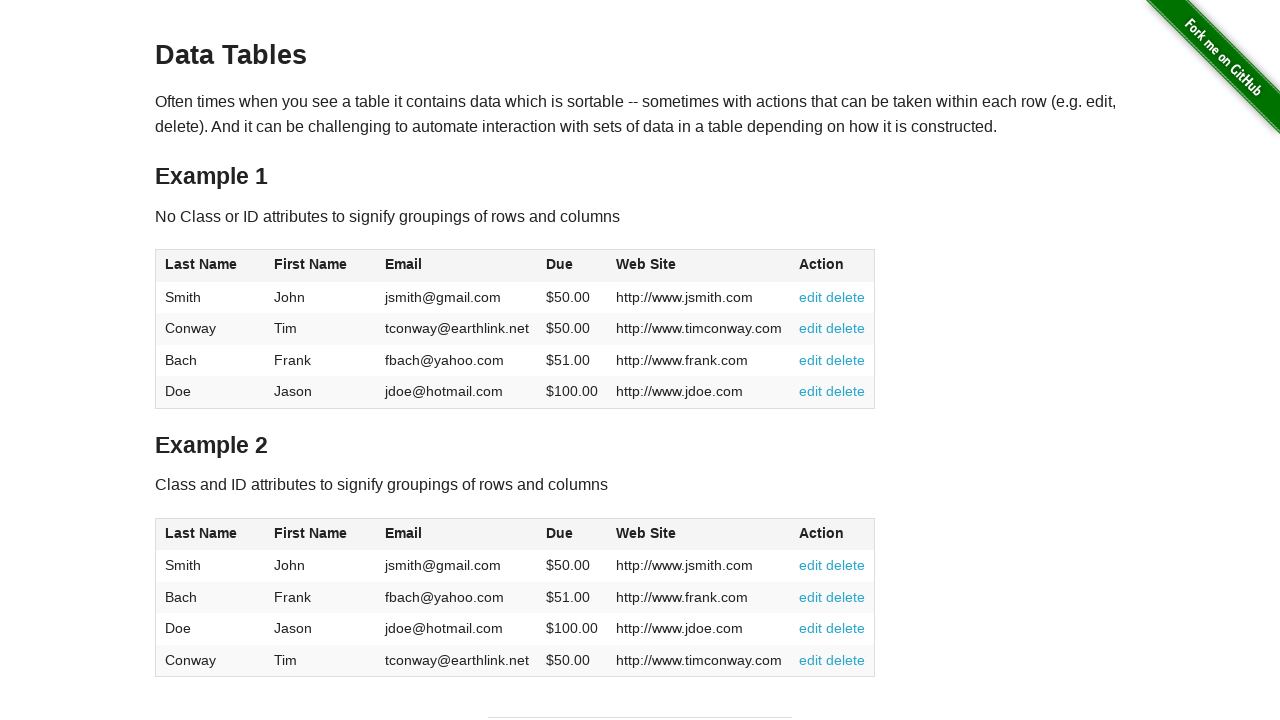

Clicked Due column header again for descending sort at (572, 266) on #table1 thead tr th:nth-of-type(4)
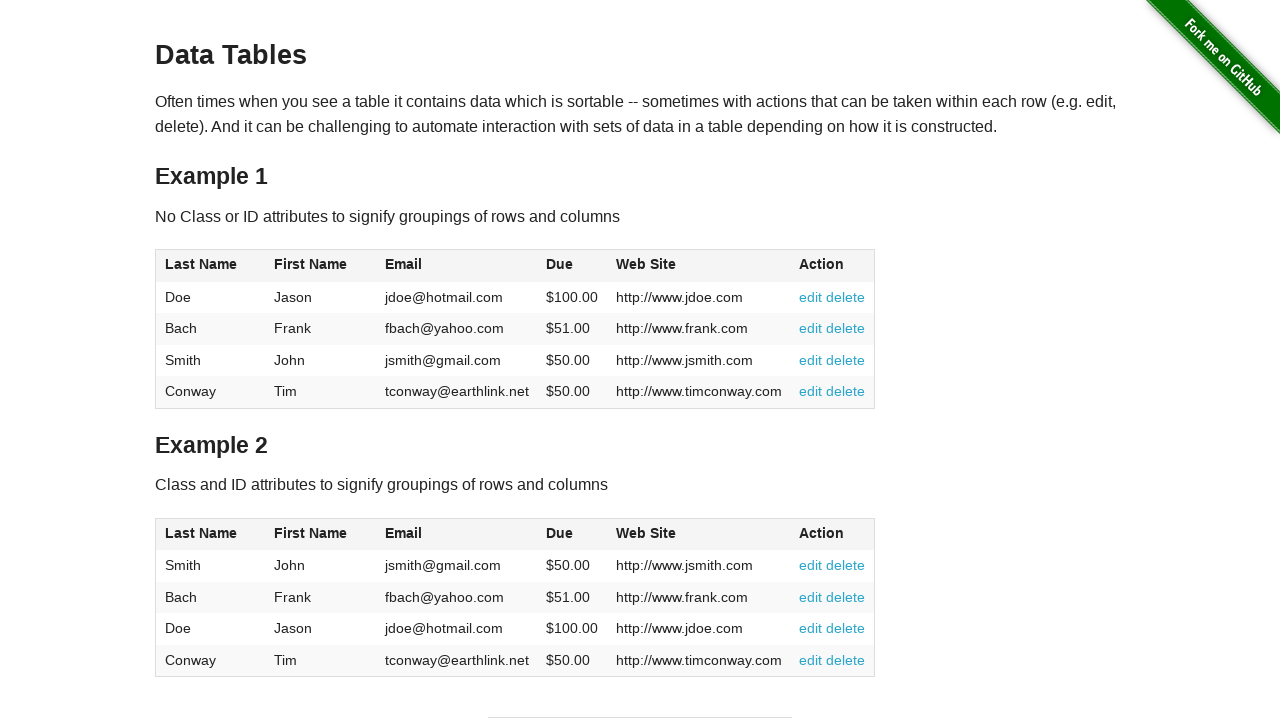

Waited for table to load and verified Due column is sorted in descending order
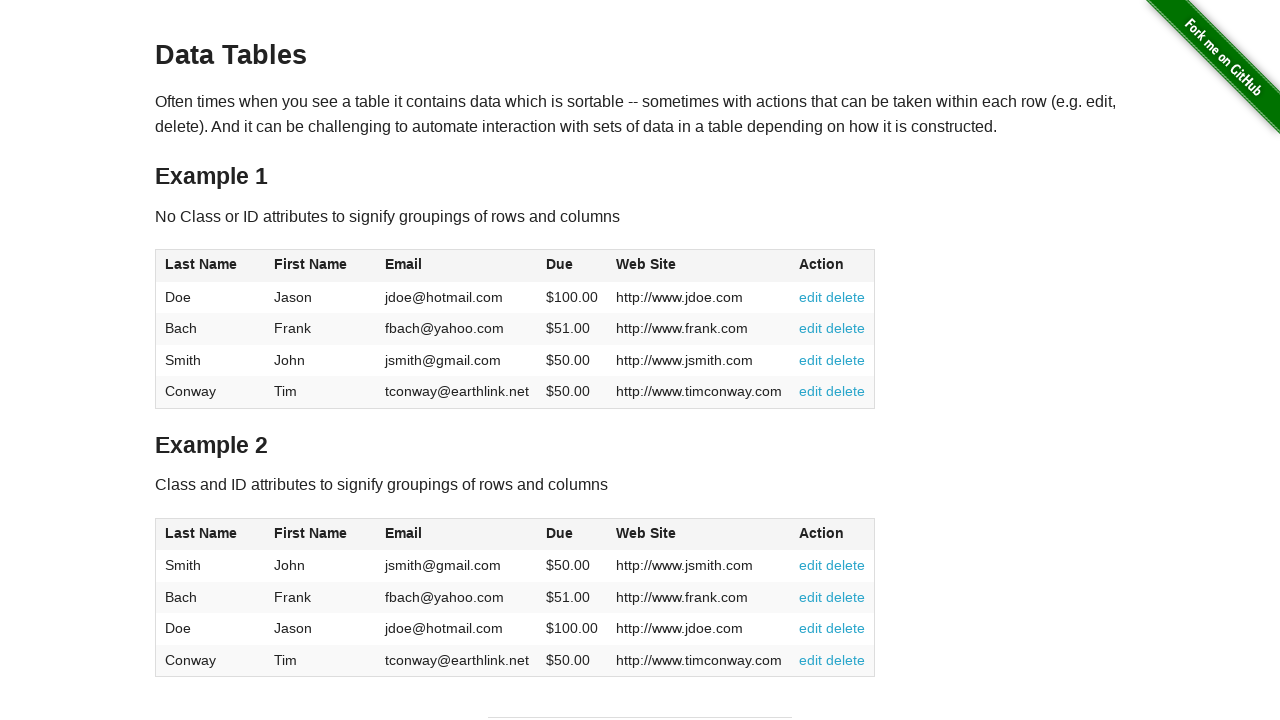

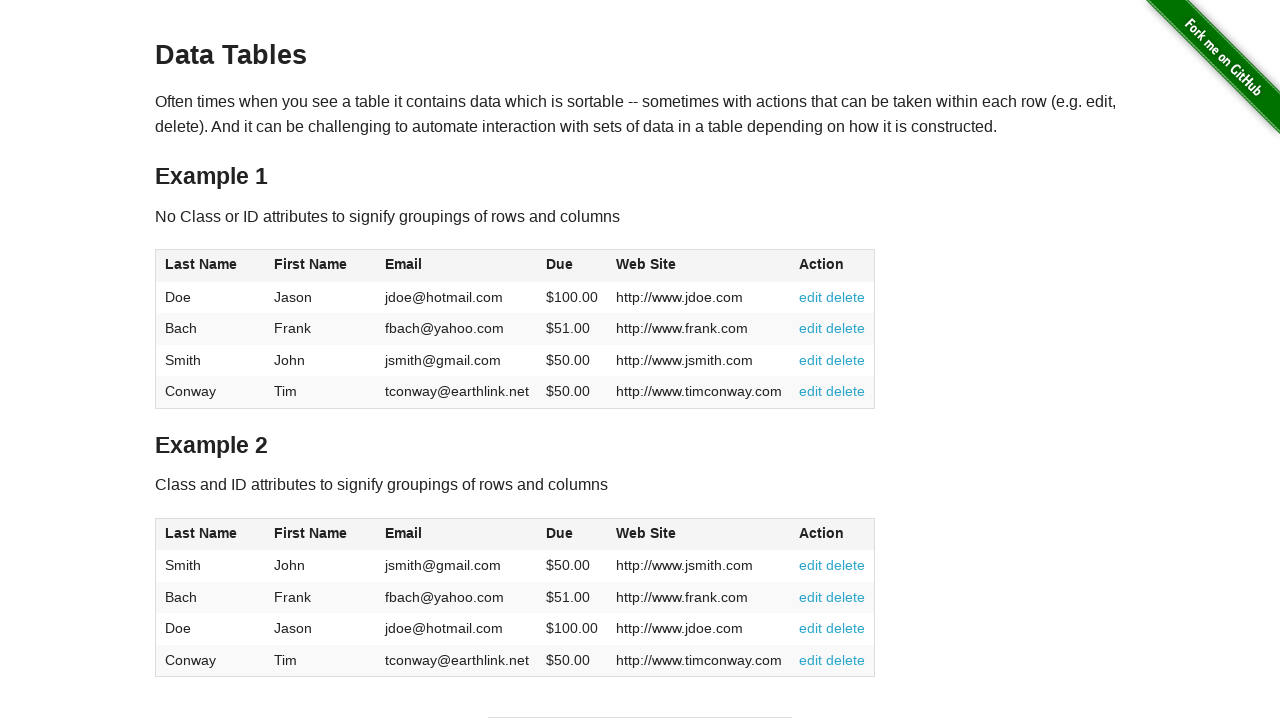